Navigates to Shoulder Cords page and verifies product names are displayed

Starting URL: https://www.glendale.com

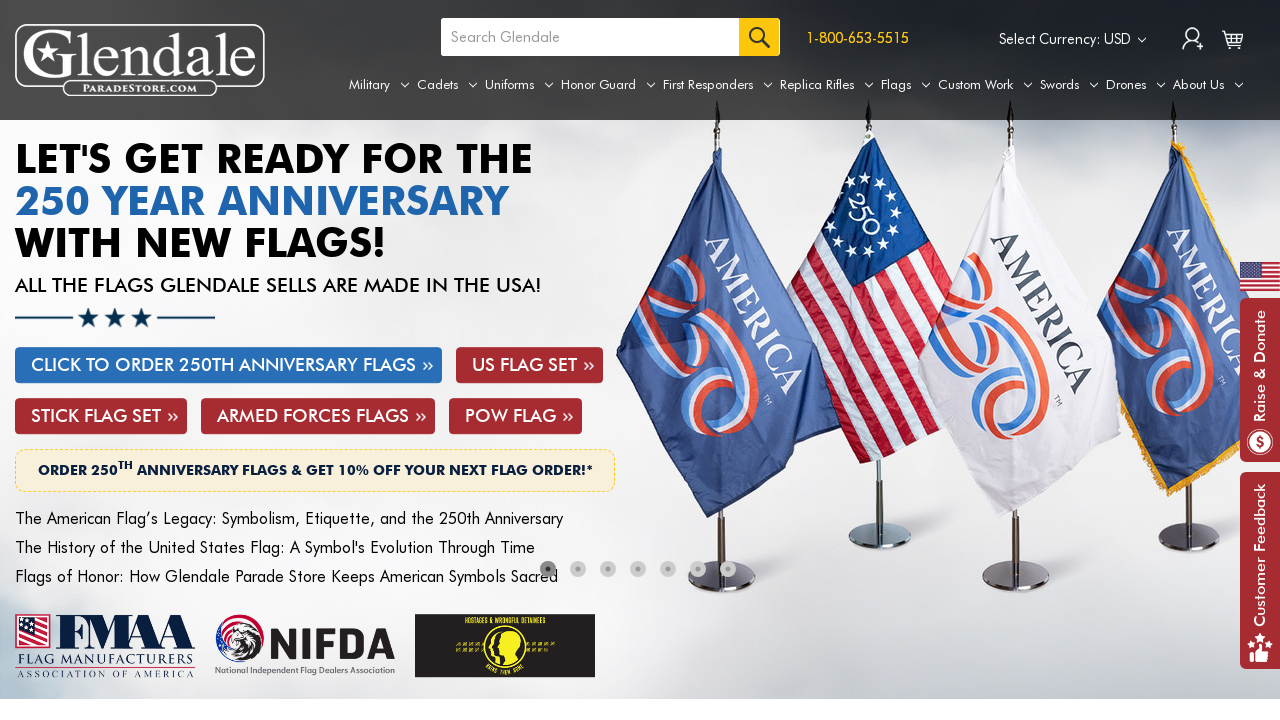

Hovered over Uniforms tab to reveal dropdown menu at (519, 85) on a[aria-label='Uniforms']
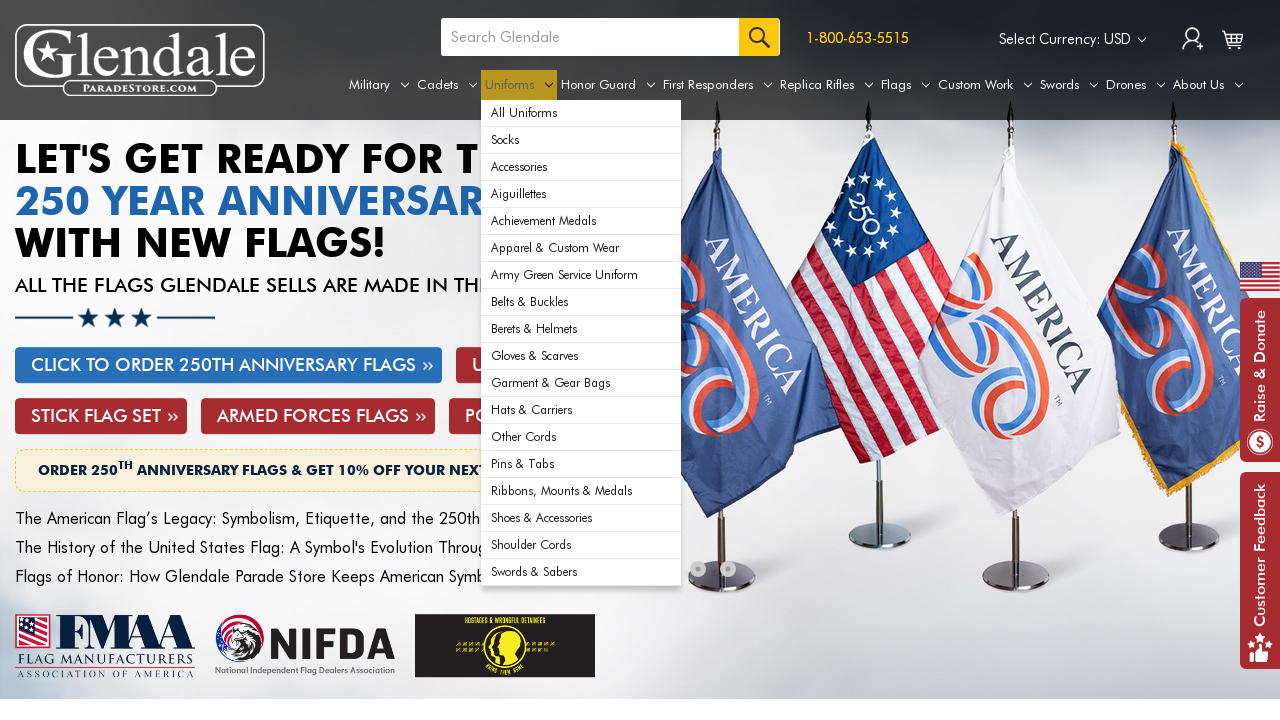

Clicked on Shoulder Cords link from dropdown menu at (581, 545) on div#navPages-29 ul.navPage-subMenu-list li:nth-child(17) a
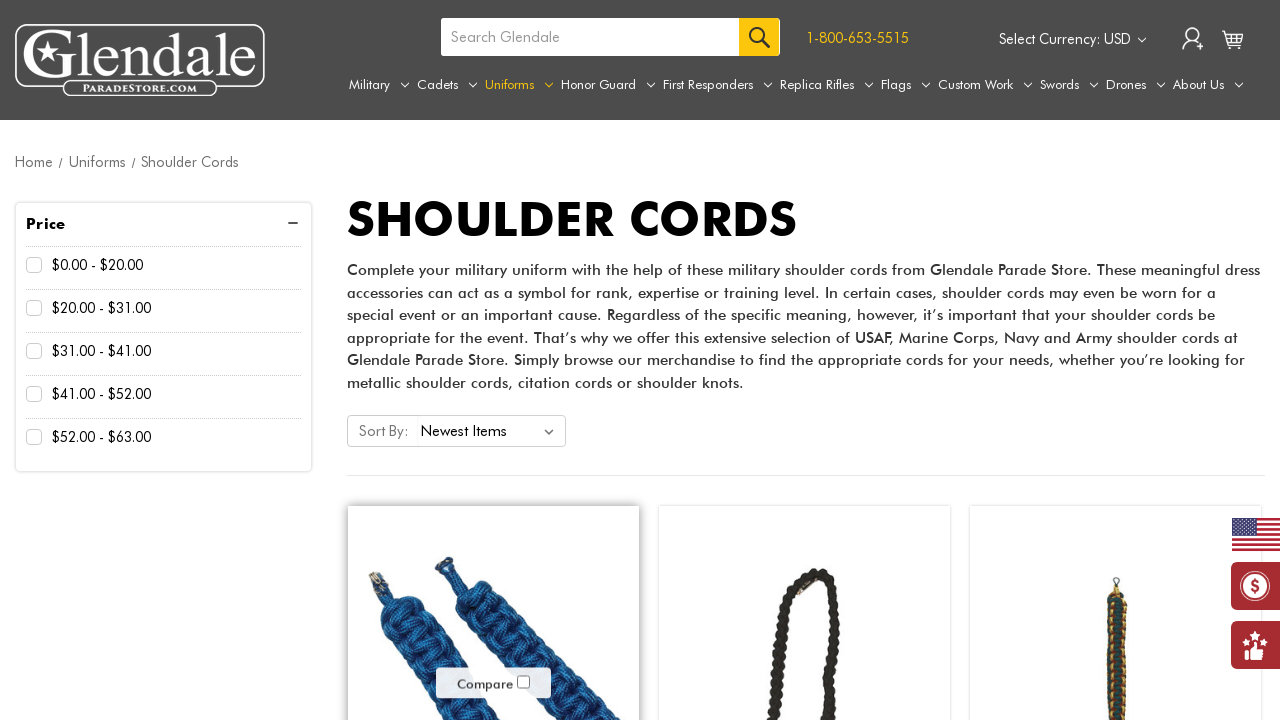

Waited for product names to load and be visible on Shoulder Cords page
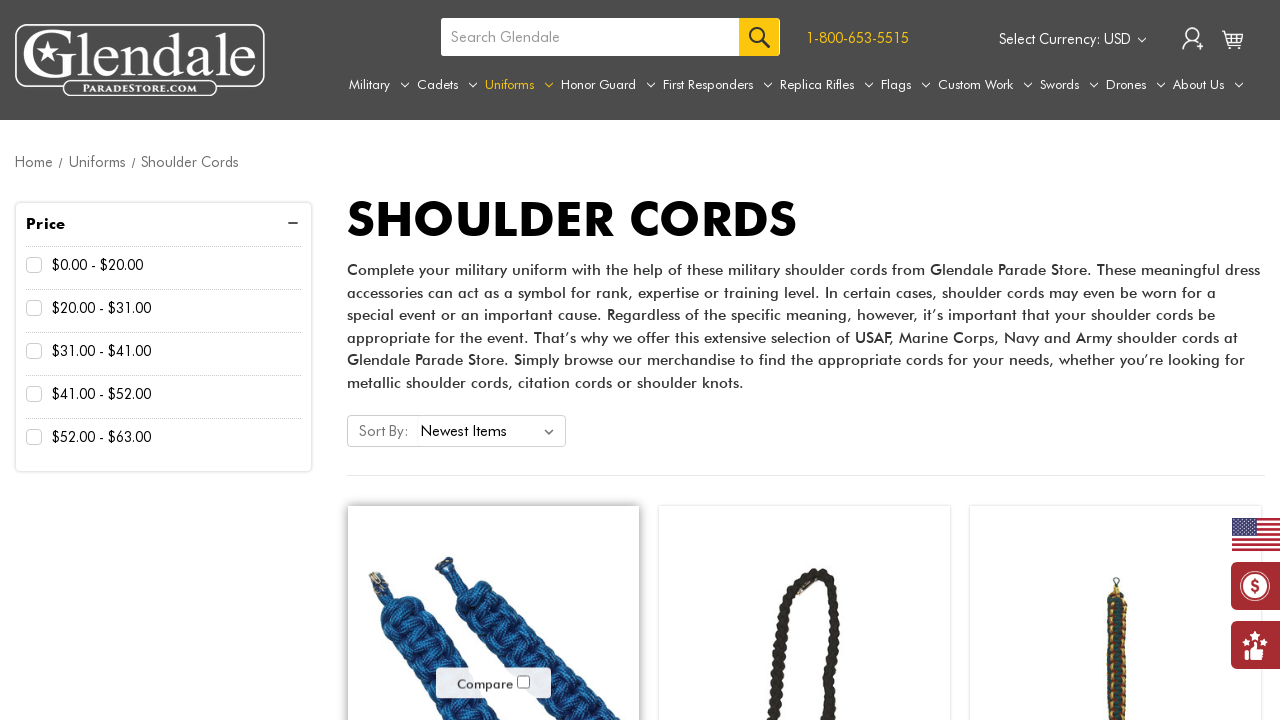

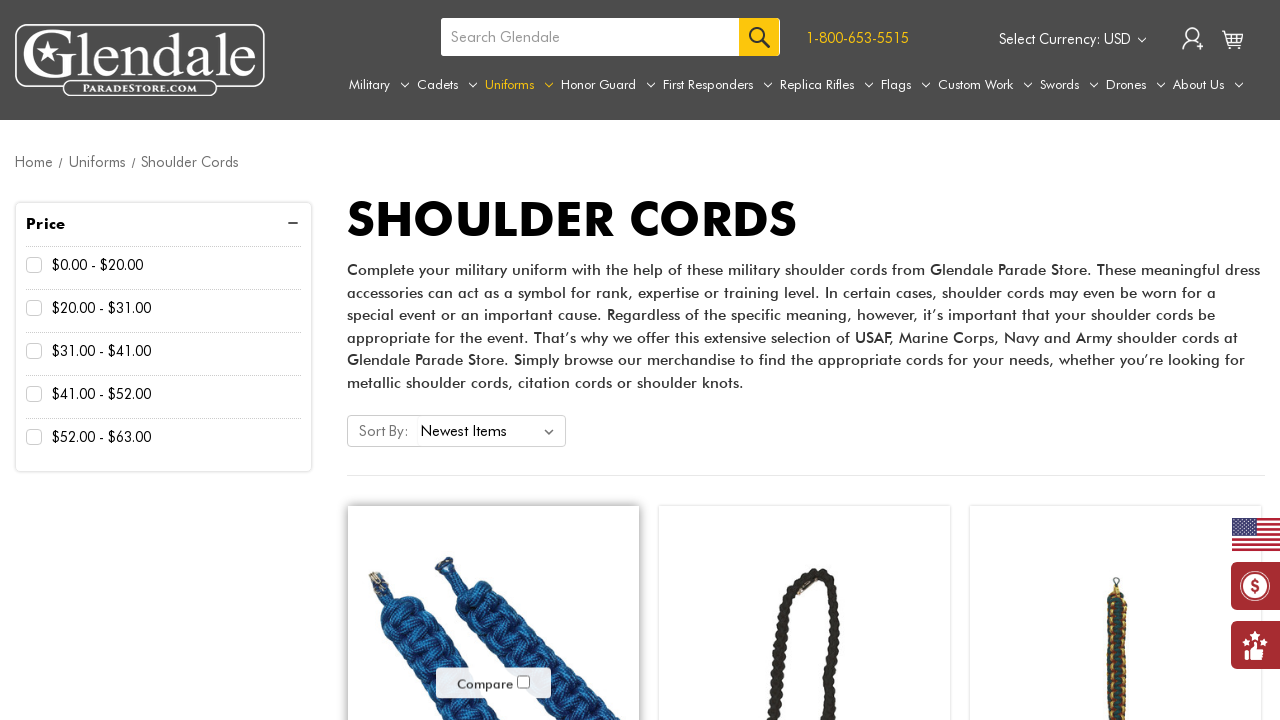